Tests waiting for a button to become clickable, clicking it, and verifying a success message appears

Starting URL: http://suninjuly.github.io/wait2.html

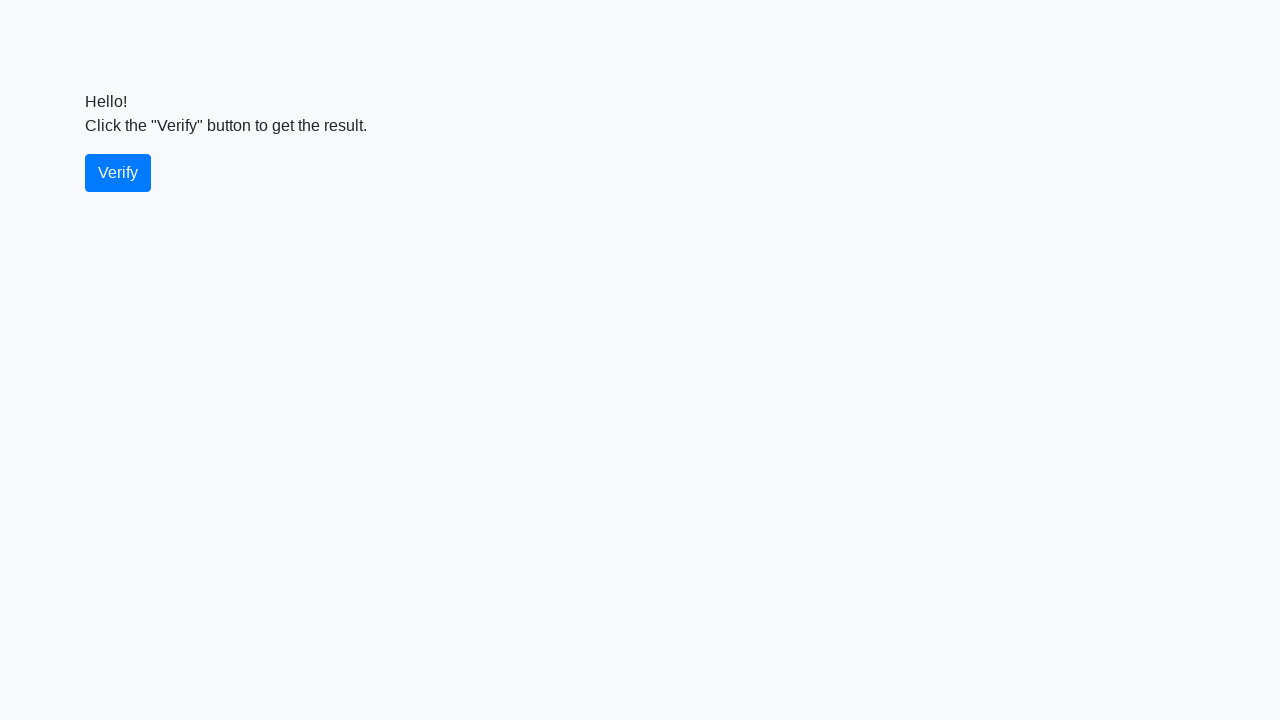

Waited for verify button to become visible
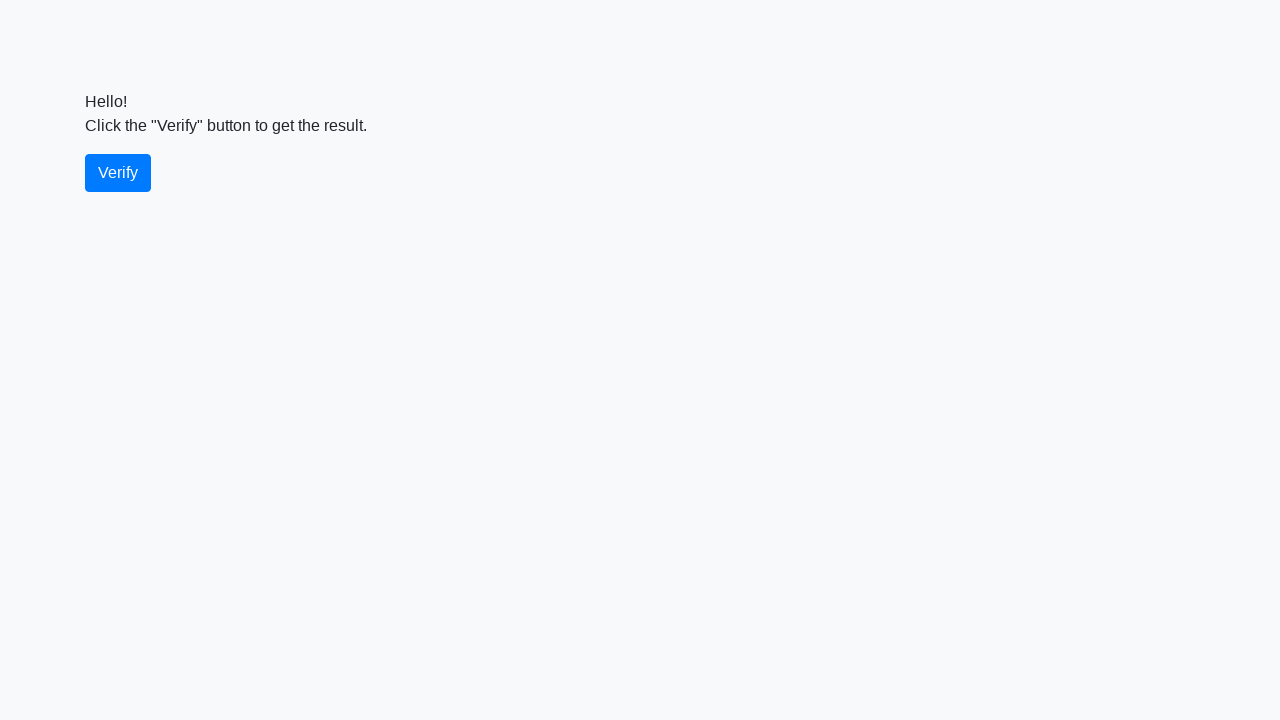

Clicked the verify button at (118, 173) on #verify
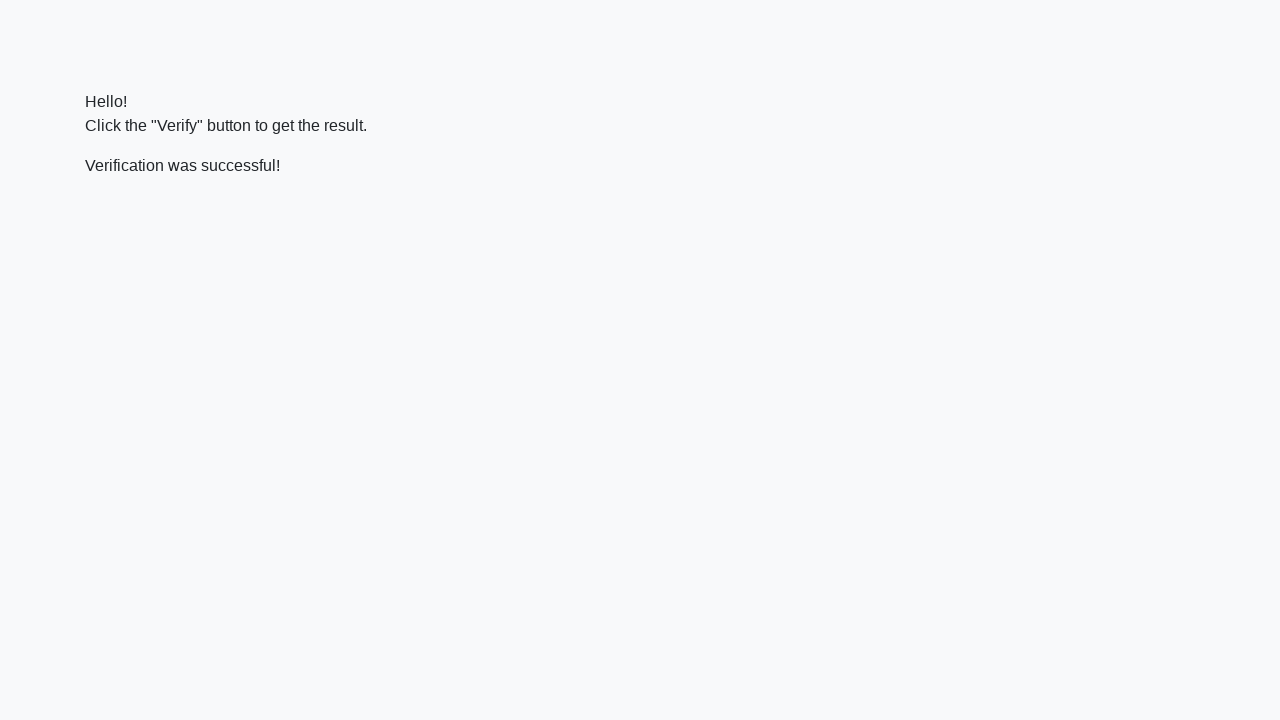

Waited for success message to appear
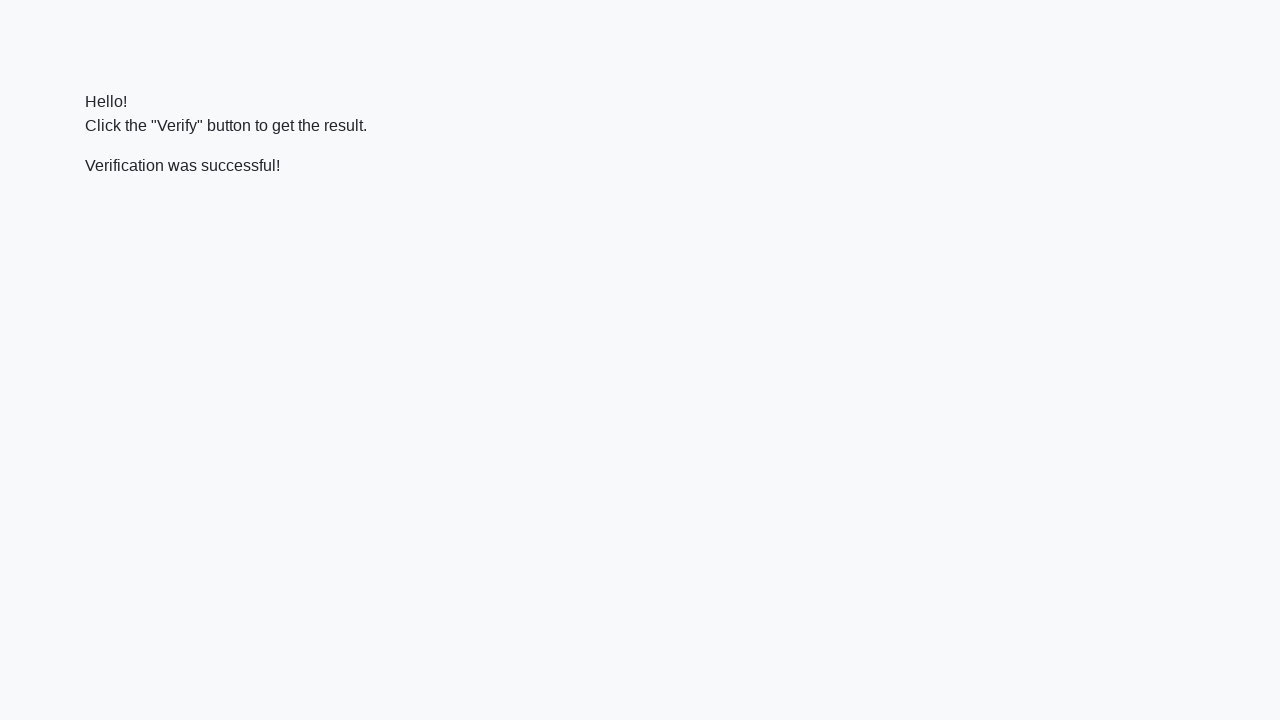

Located the success message element
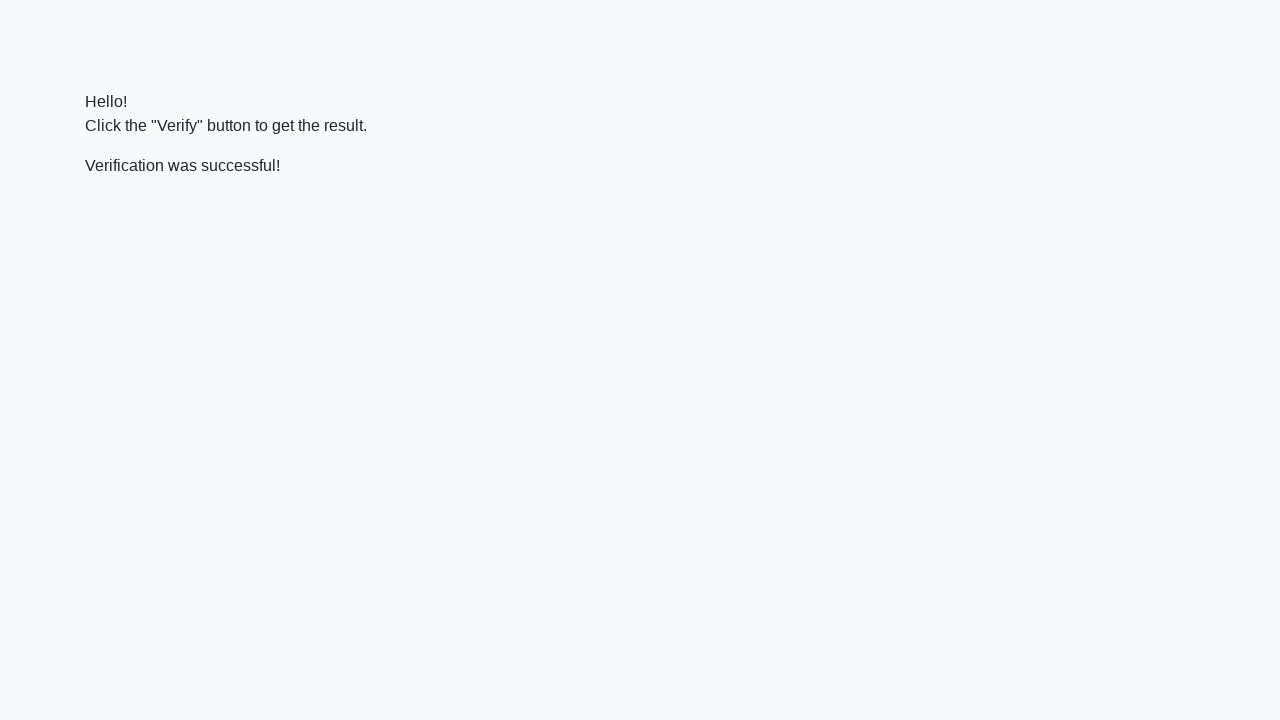

Verified that success message contains 'successful'
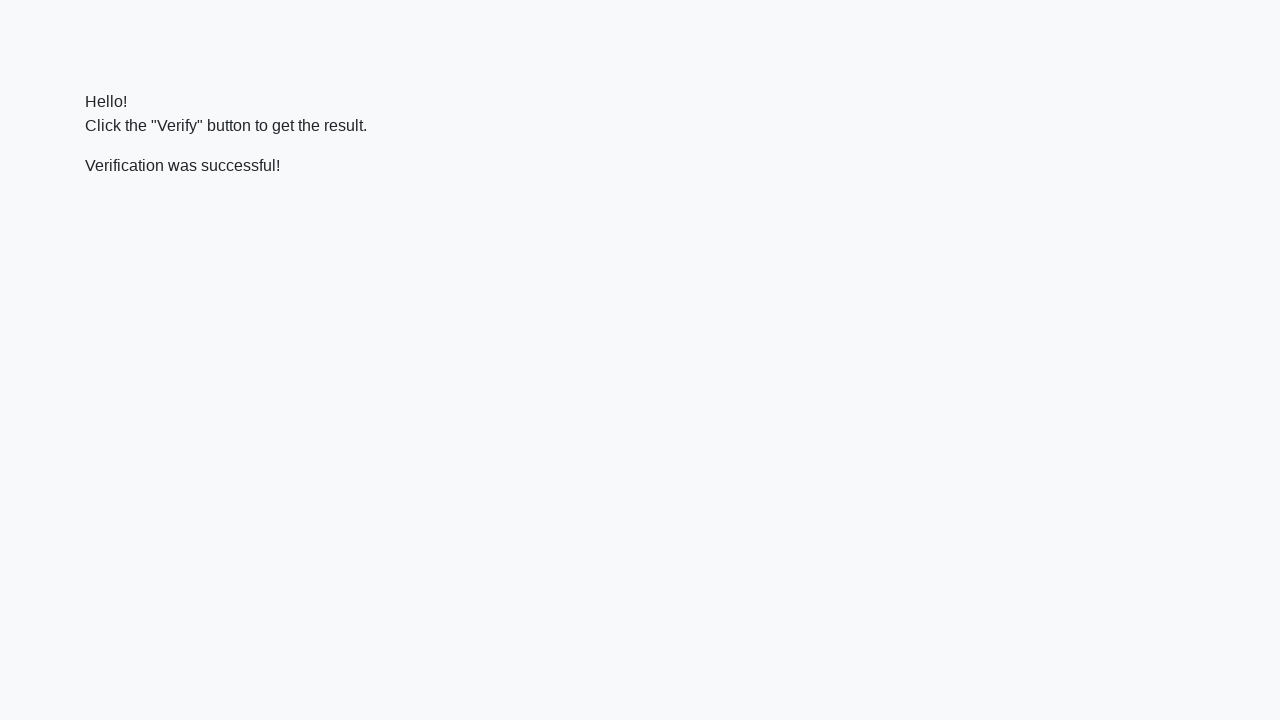

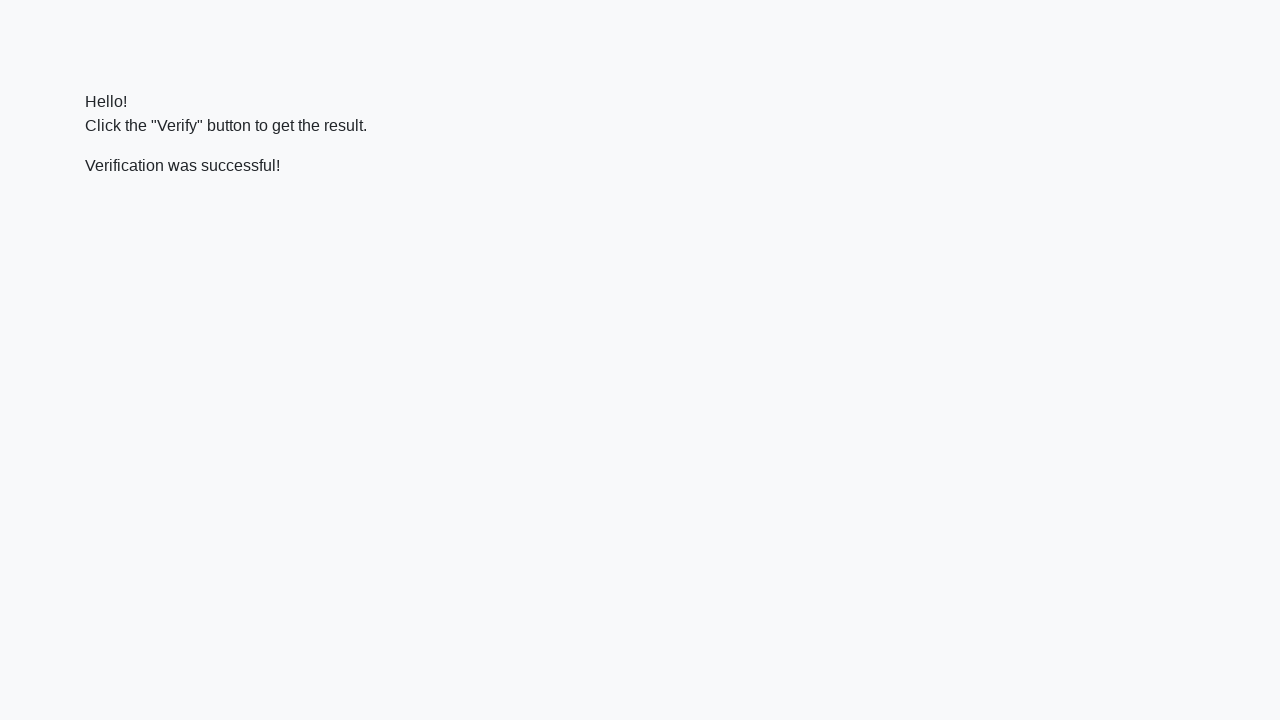